Tests jQuery UI sortable functionality by dragging and dropping list items to reorder them within an iframe

Starting URL: https://jqueryui.com/sortable

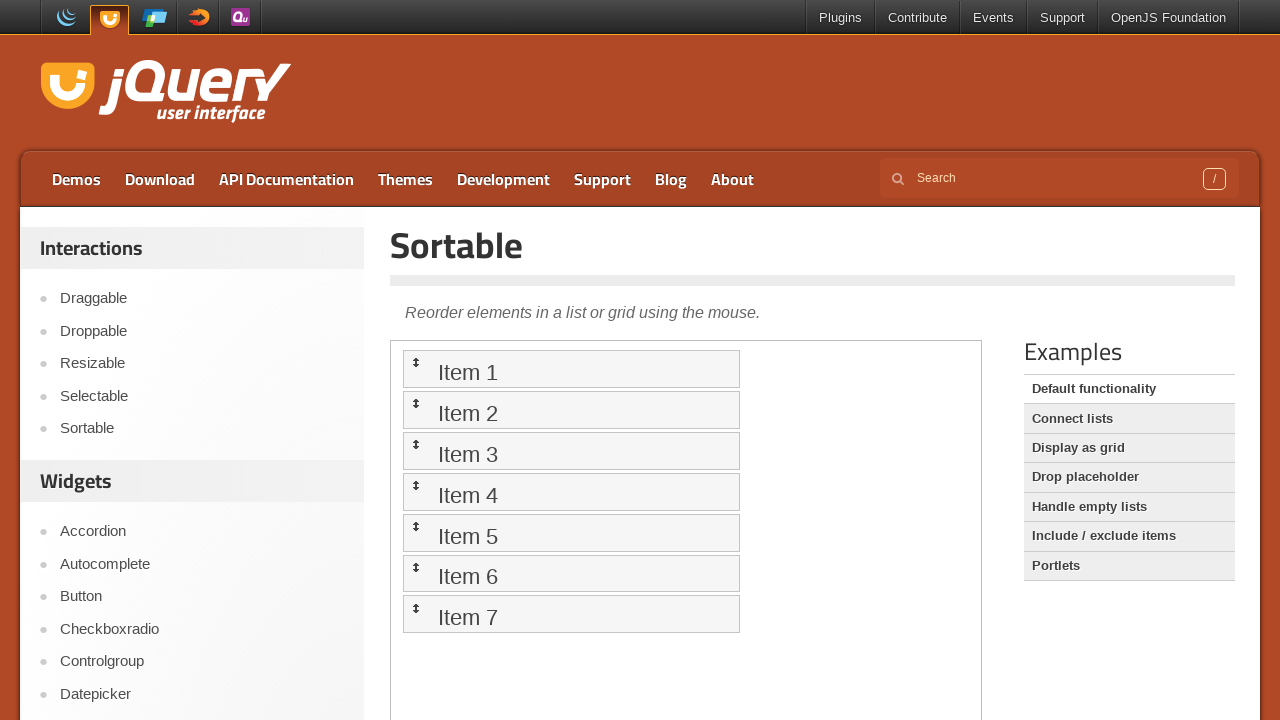

Located iframe containing sortable elements
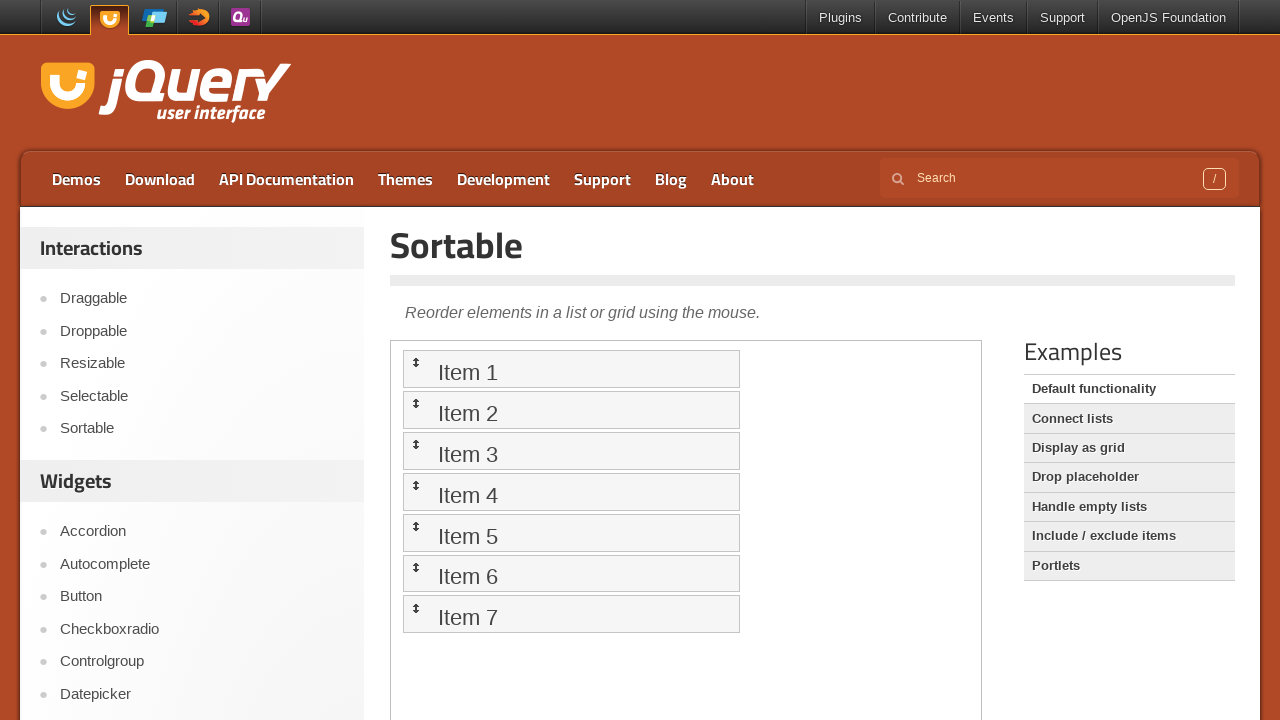

Located Item 1 in the sortable list
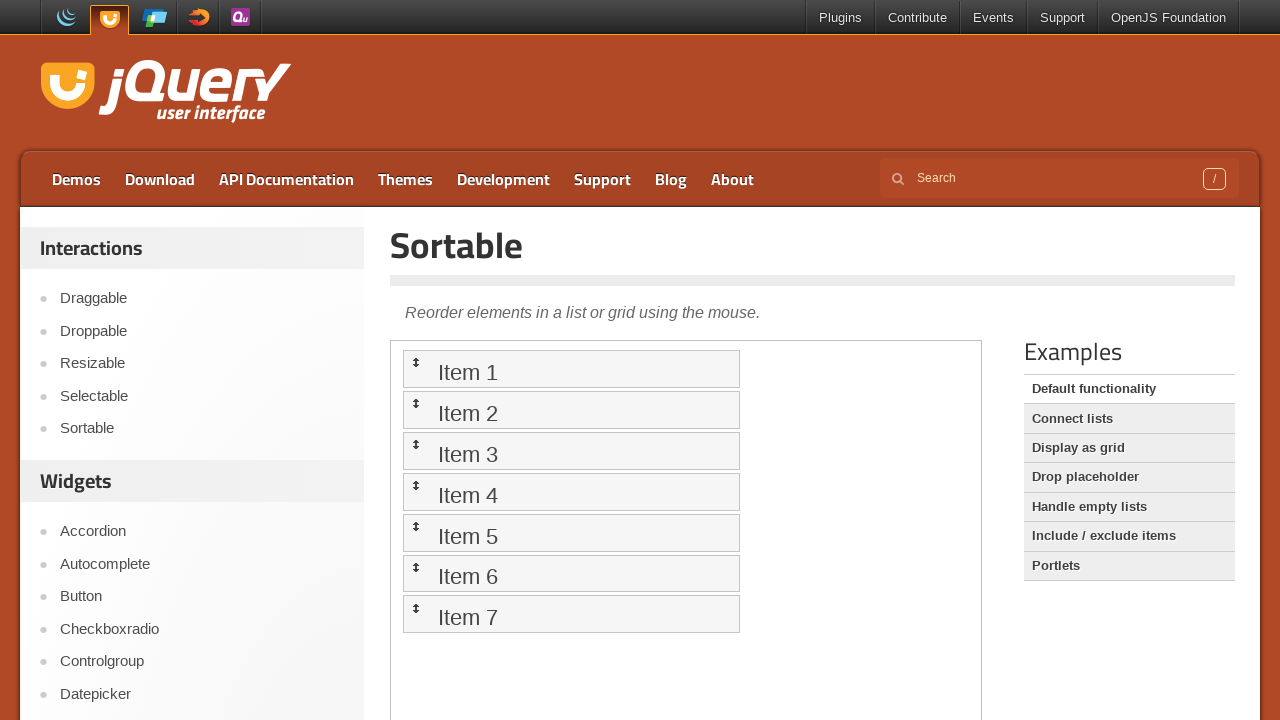

Located Item 2 in the sortable list
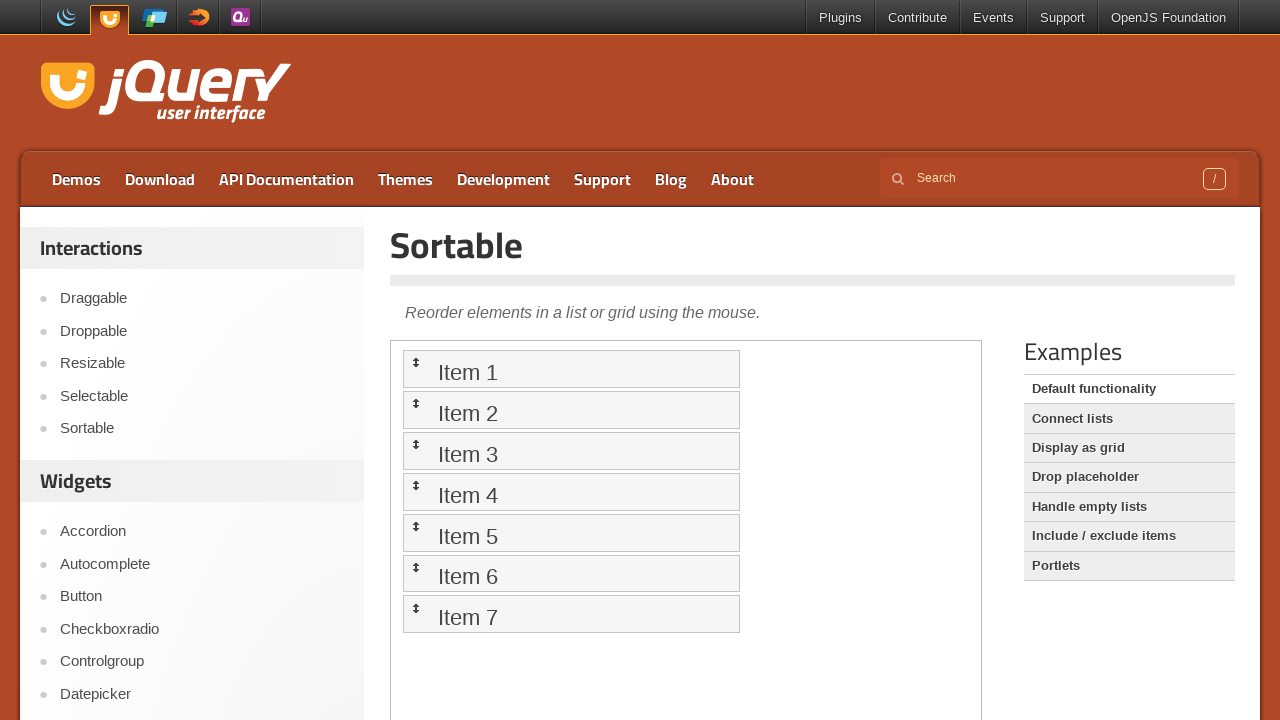

Located Item 5 in the sortable list
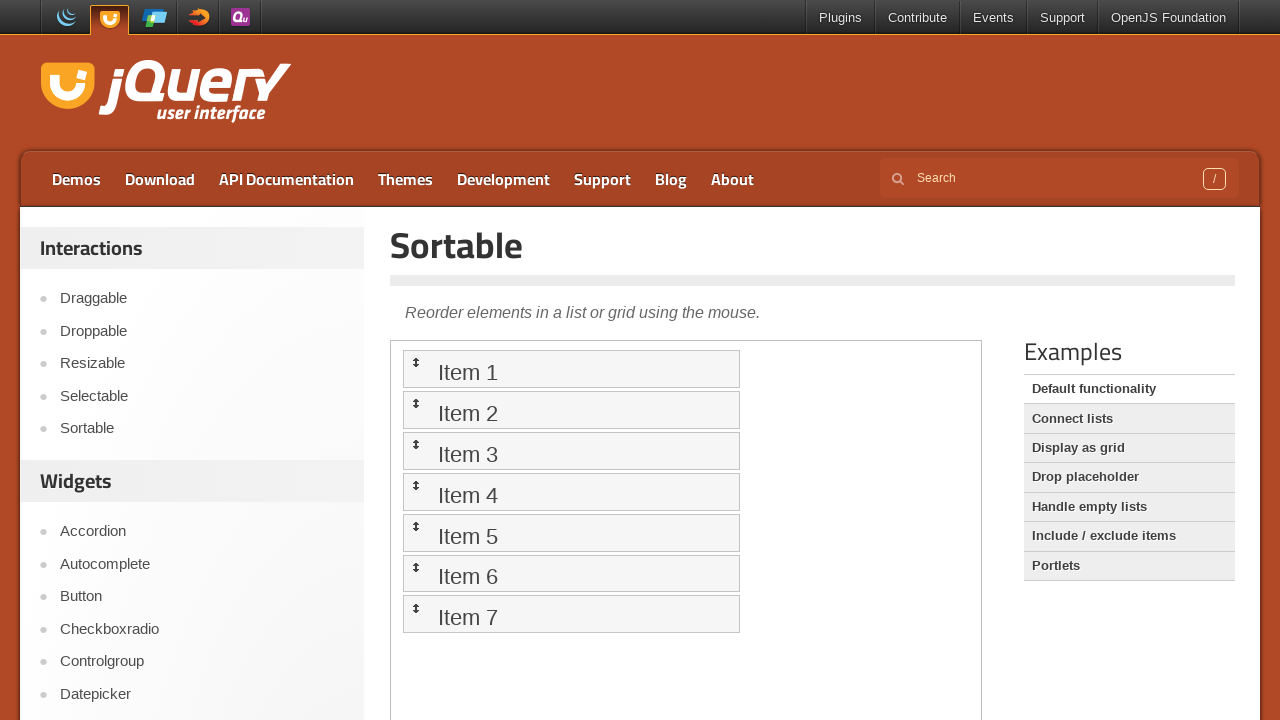

Located Item 6 in the sortable list
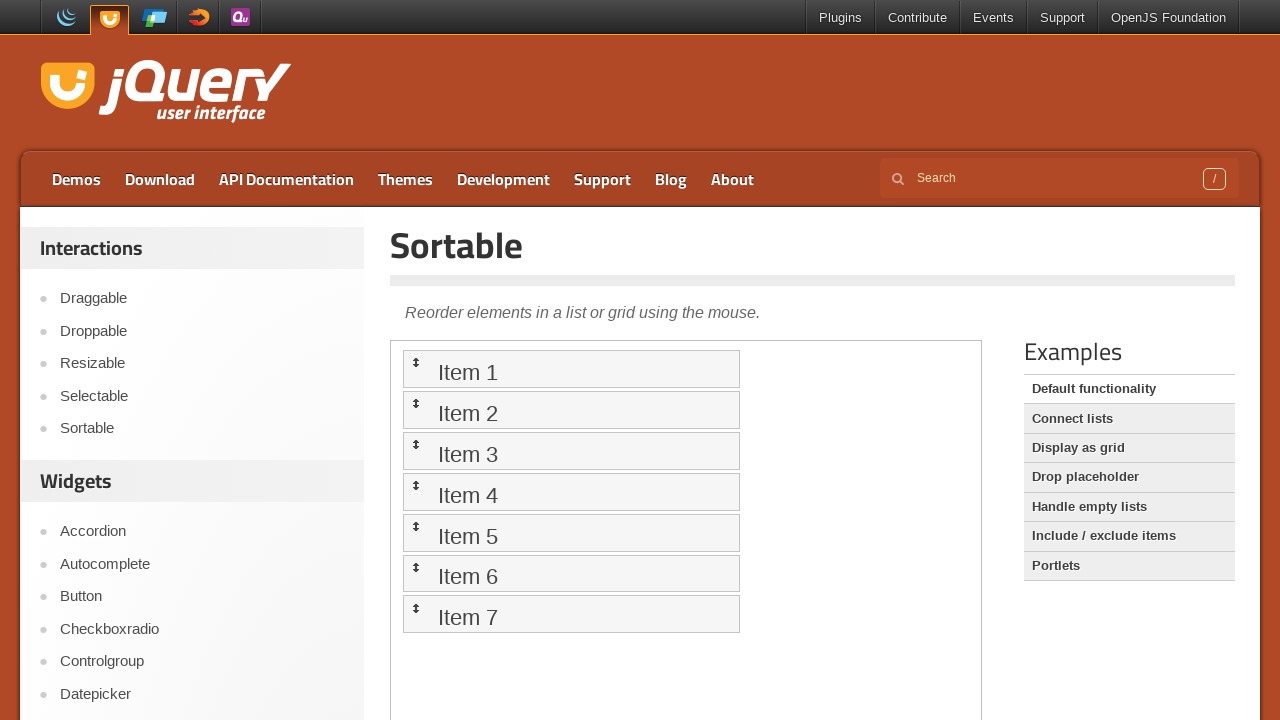

Dragged Item 2 to Item 1's position to reorder at (571, 369)
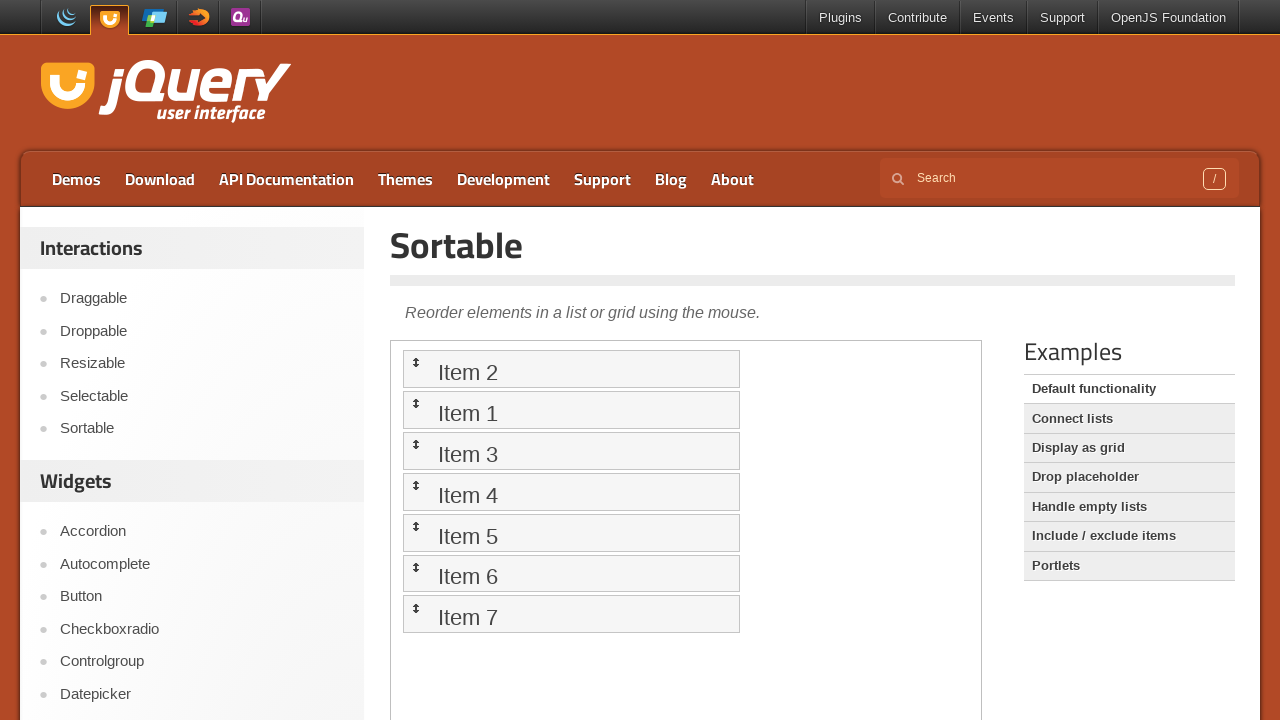

Dragged Item 6 to Item 5's position to reorder at (571, 532)
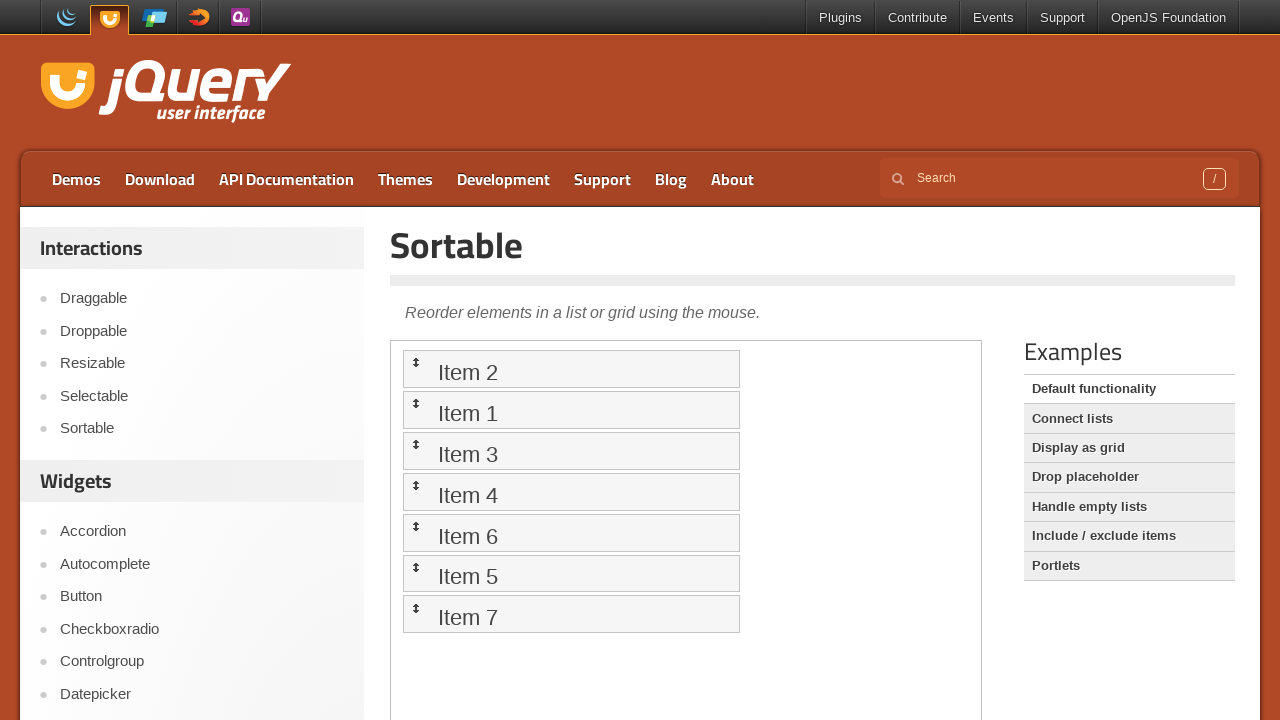

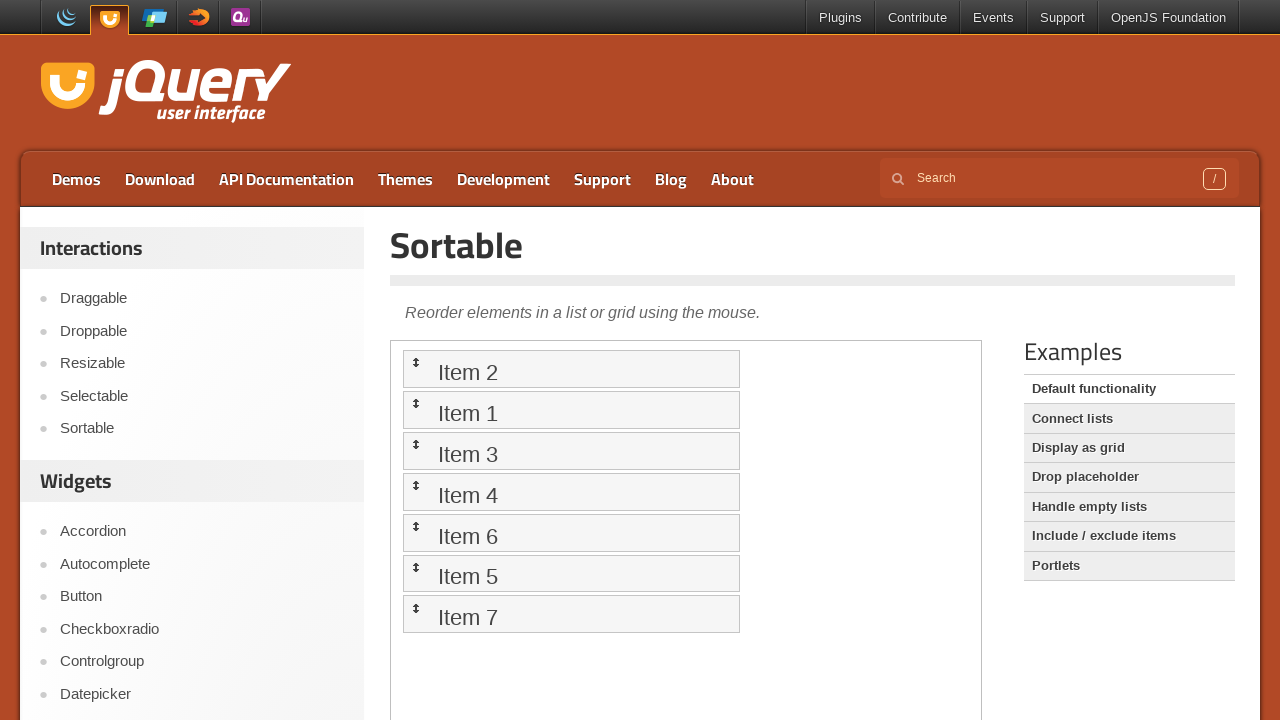